Tests multi-window handling - clicks link to open new window, interacts with it, then returns to parent

Starting URL: https://omayo.blogspot.com/

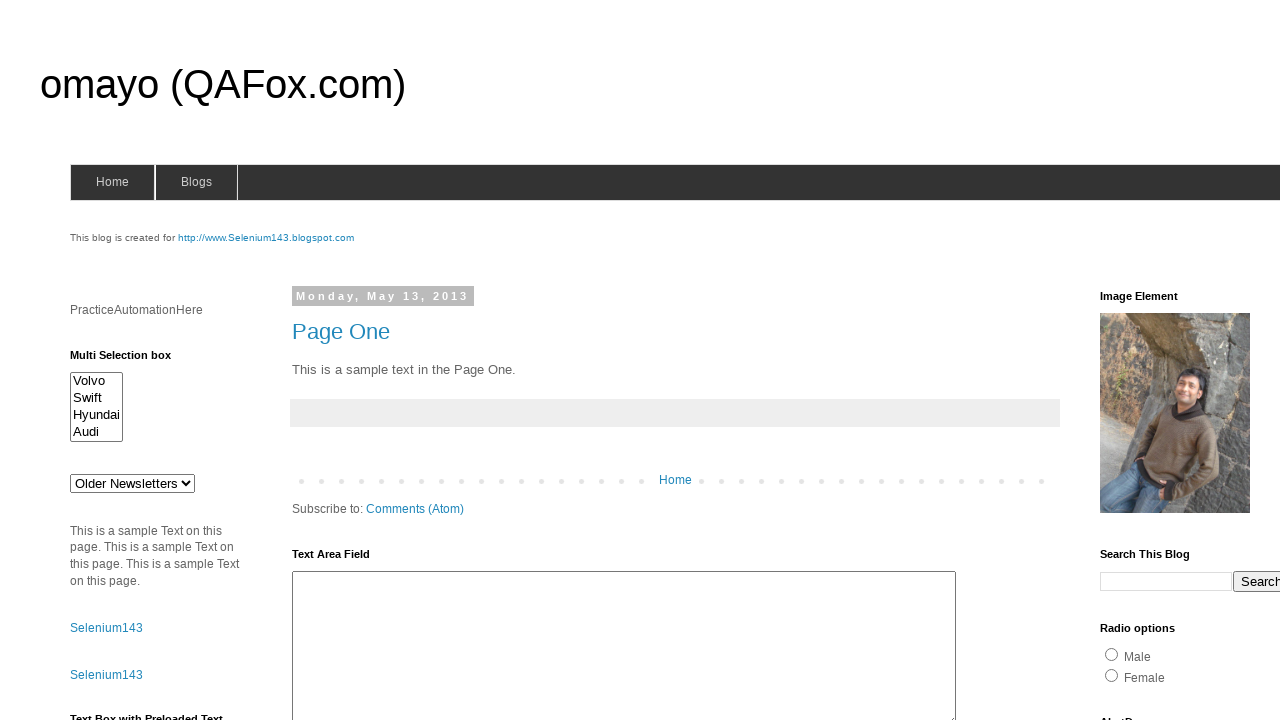

Clicked link to open new window at (132, 360) on xpath=//*[@id='HTML37']/div[1]/p/a
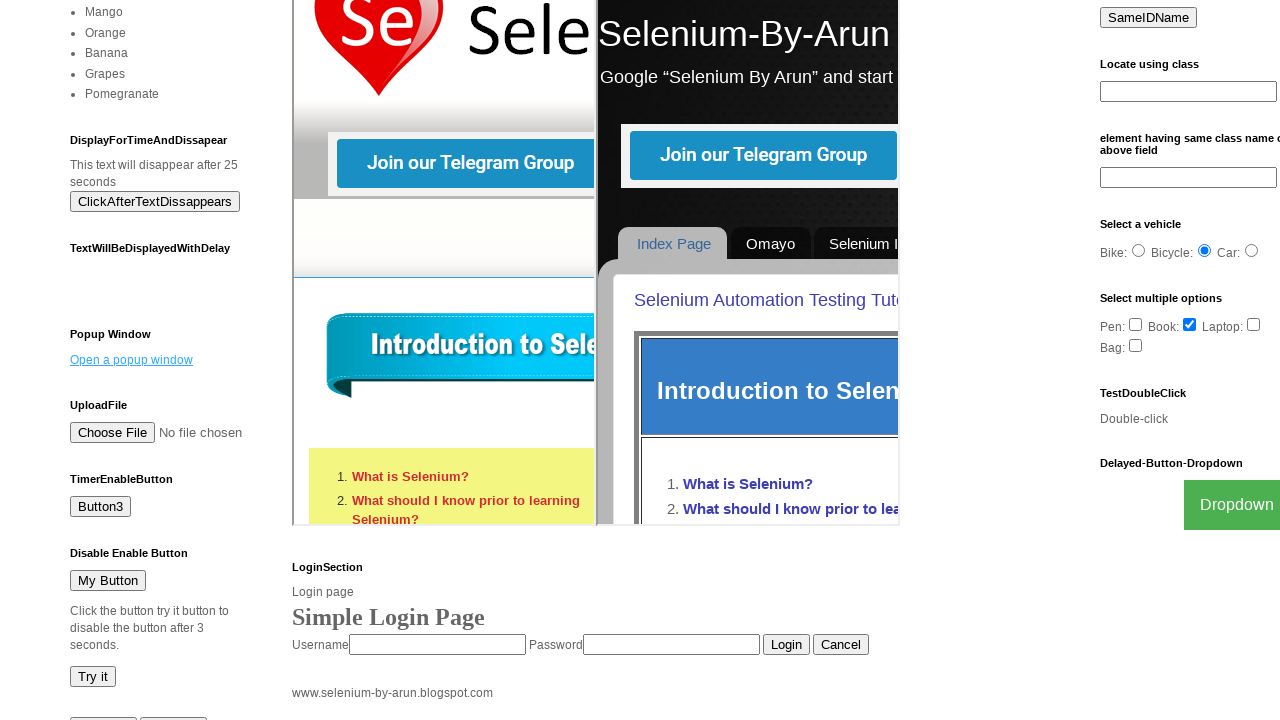

New window opened and loaded
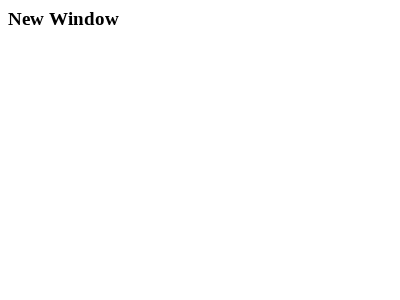

Retrieved text content from new window body
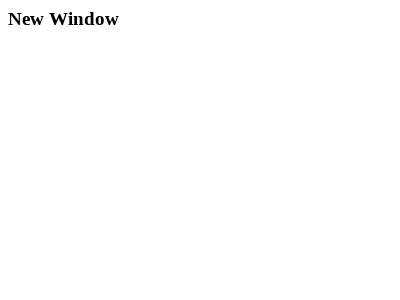

Closed new window and returned to parent
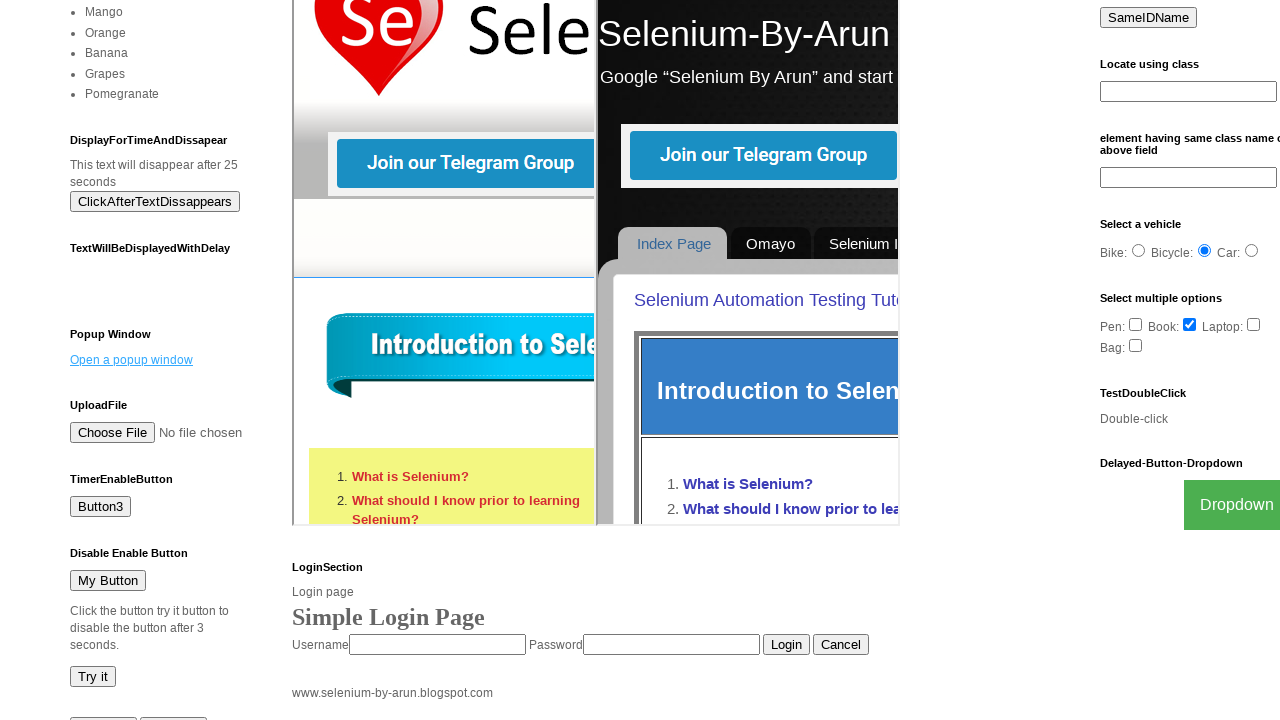

Filled text area with 'Hey Akash' on original page on #ta1
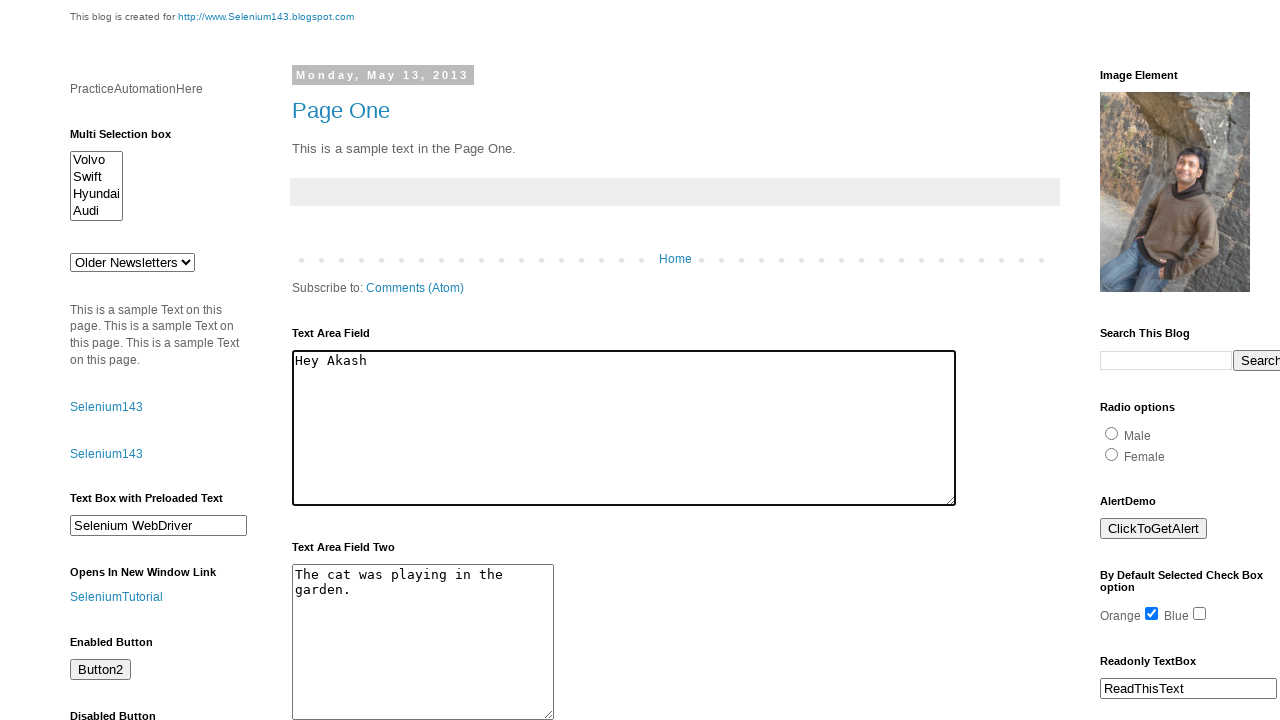

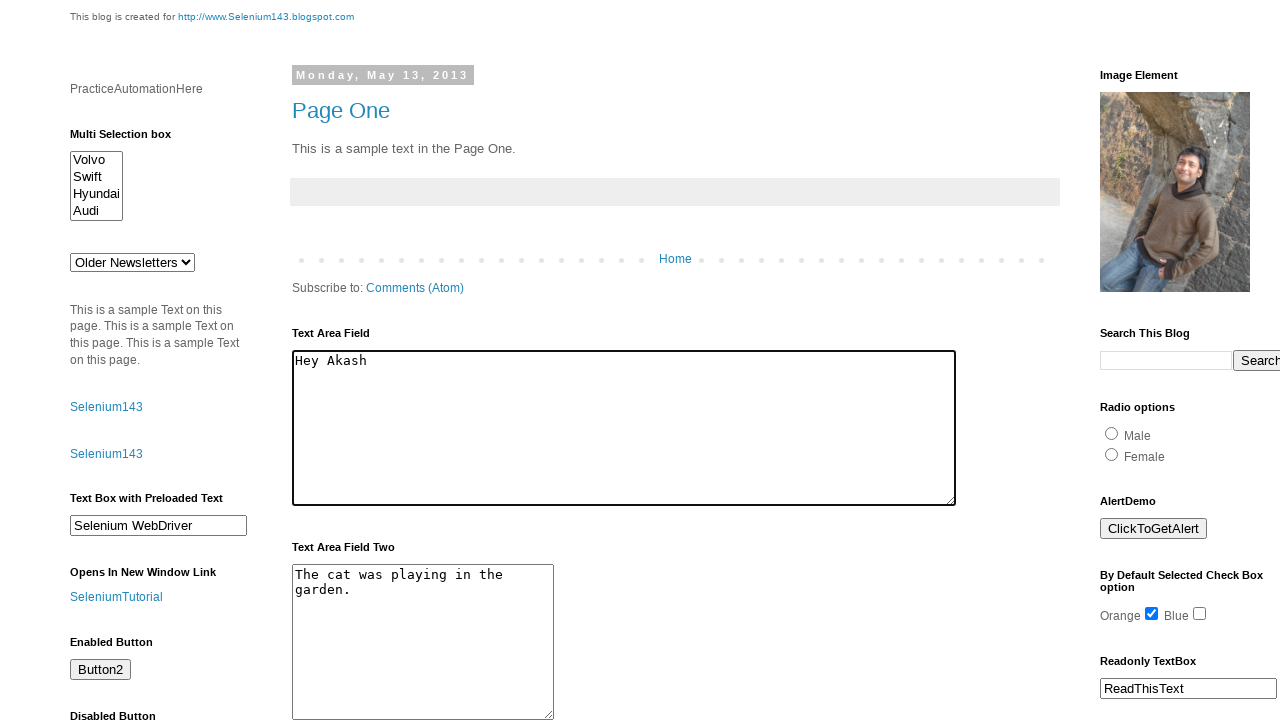